Tests window switching functionality by opening a new window via a link click and switching between parent and child windows to verify content

Starting URL: https://the-internet.herokuapp.com/windows

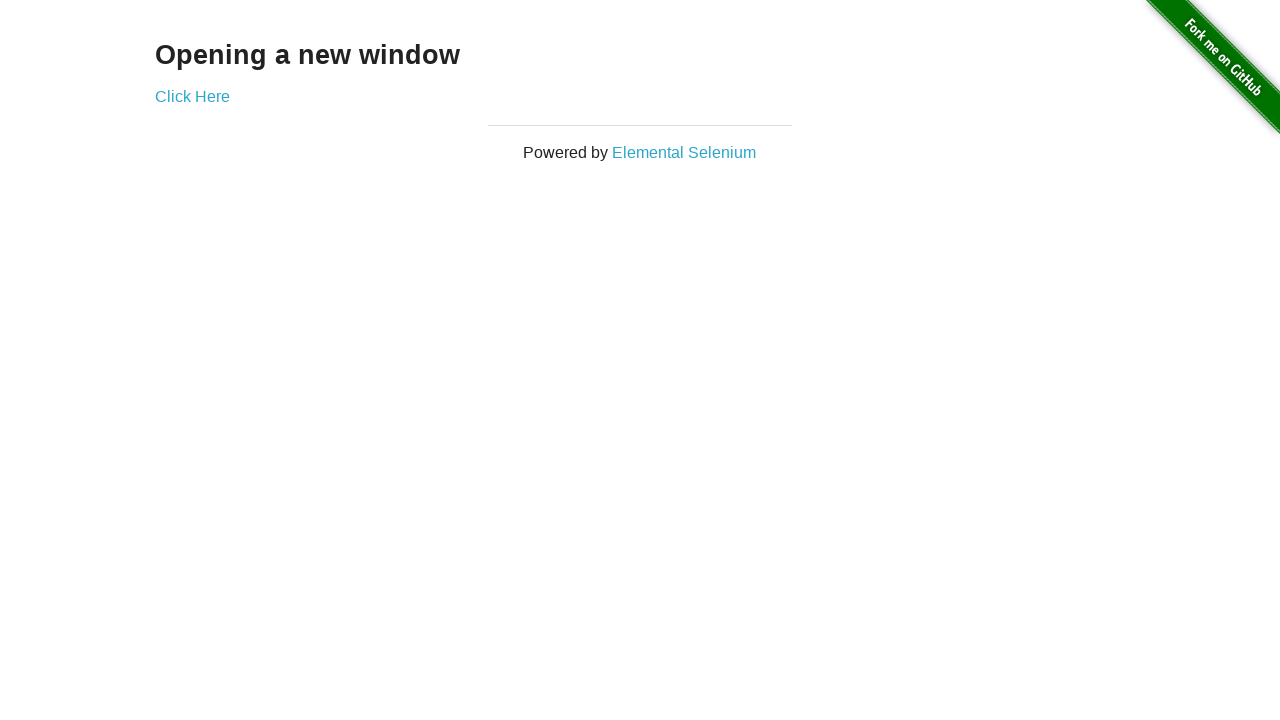

Clicked 'Click Here' link to open new window at (192, 96) on text='Click Here'
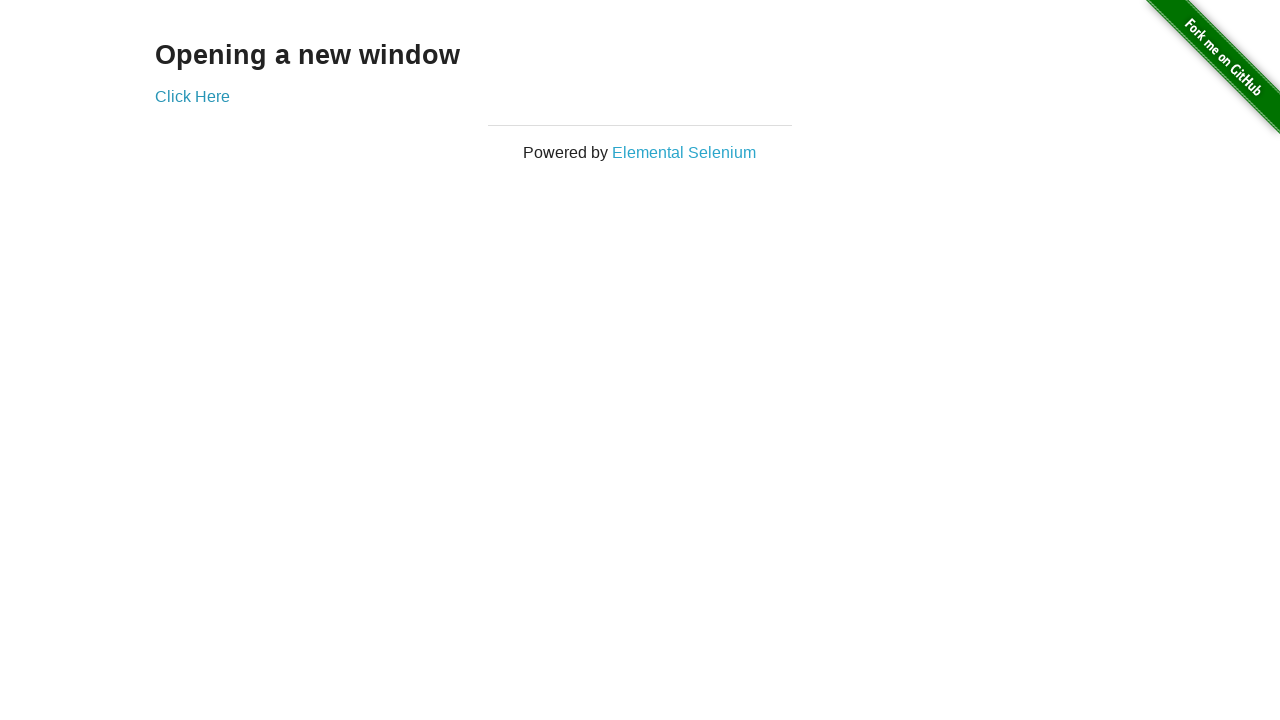

Retrieved heading text from new window: New Window
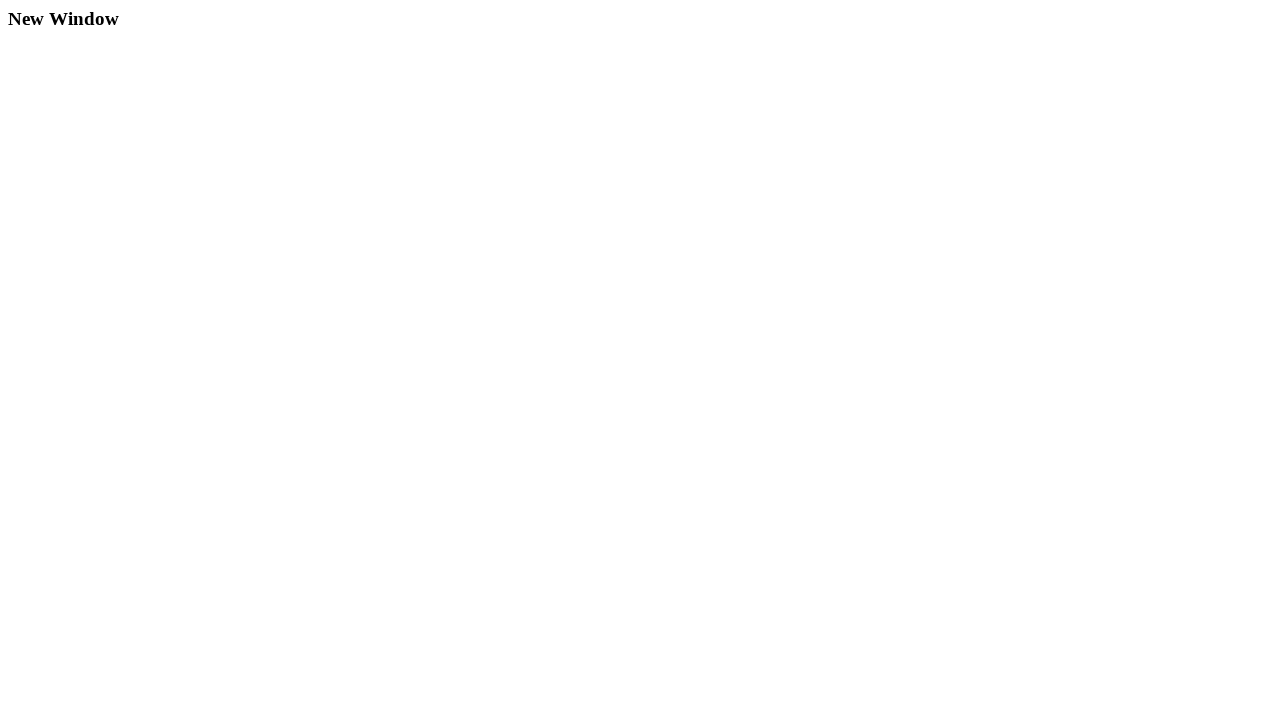

Retrieved heading text from original window: Opening a new window
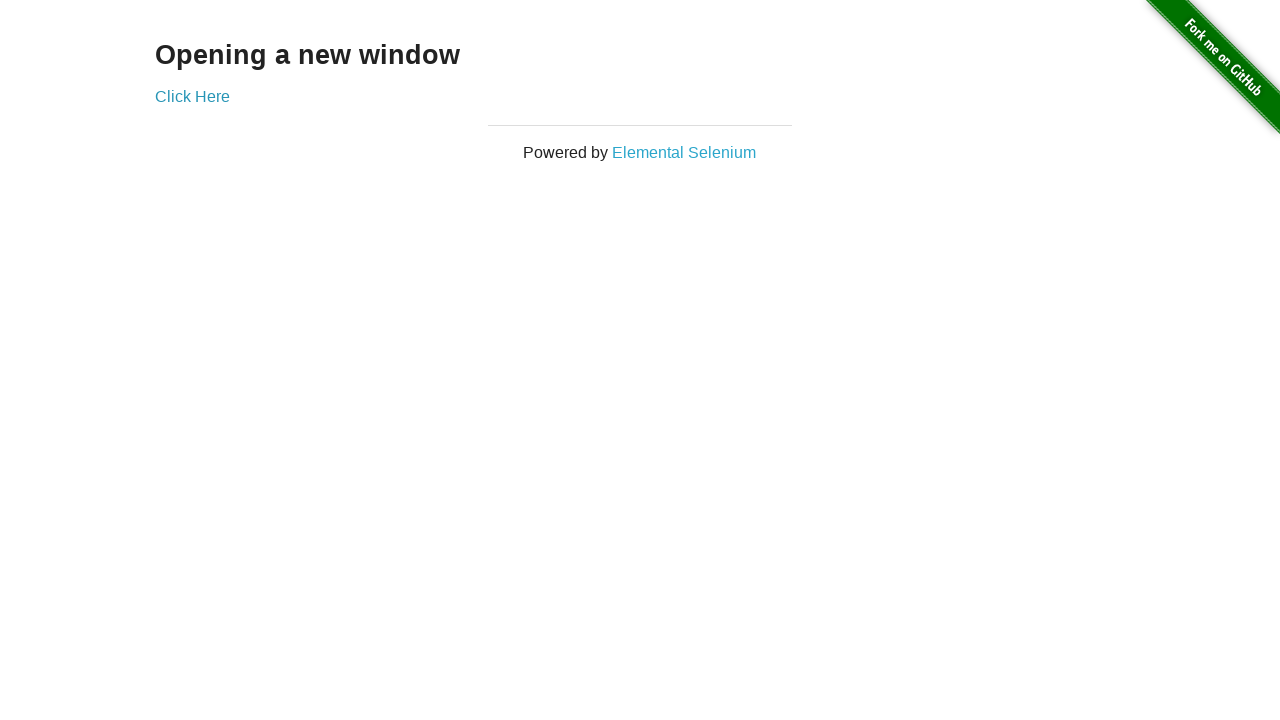

Closed the new window
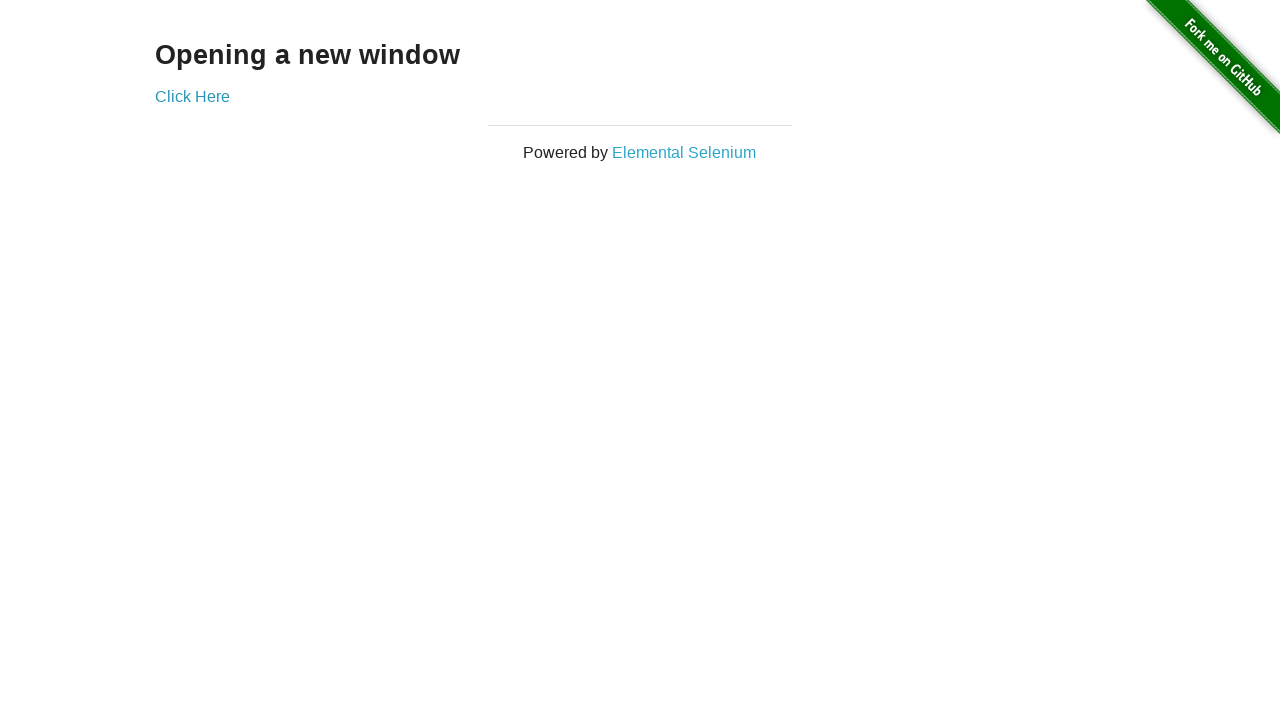

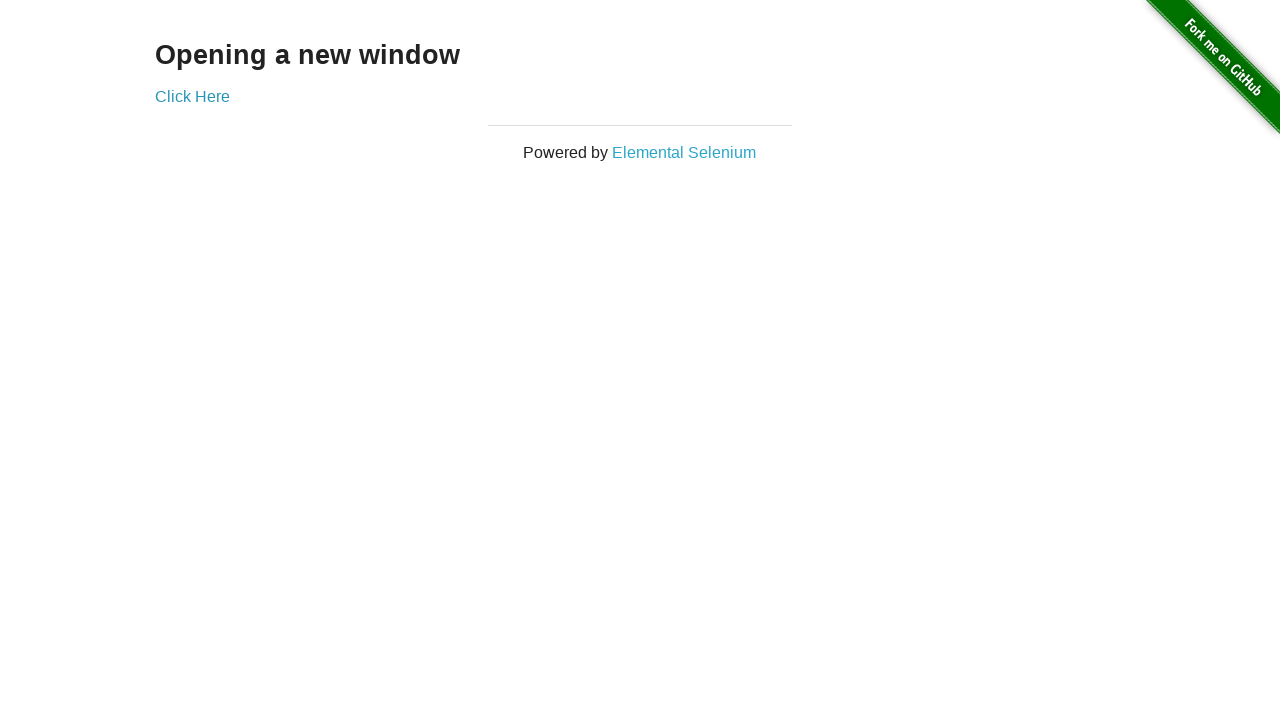